Tests that an item is removed when an empty text string is entered during edit

Starting URL: https://demo.playwright.dev/todomvc

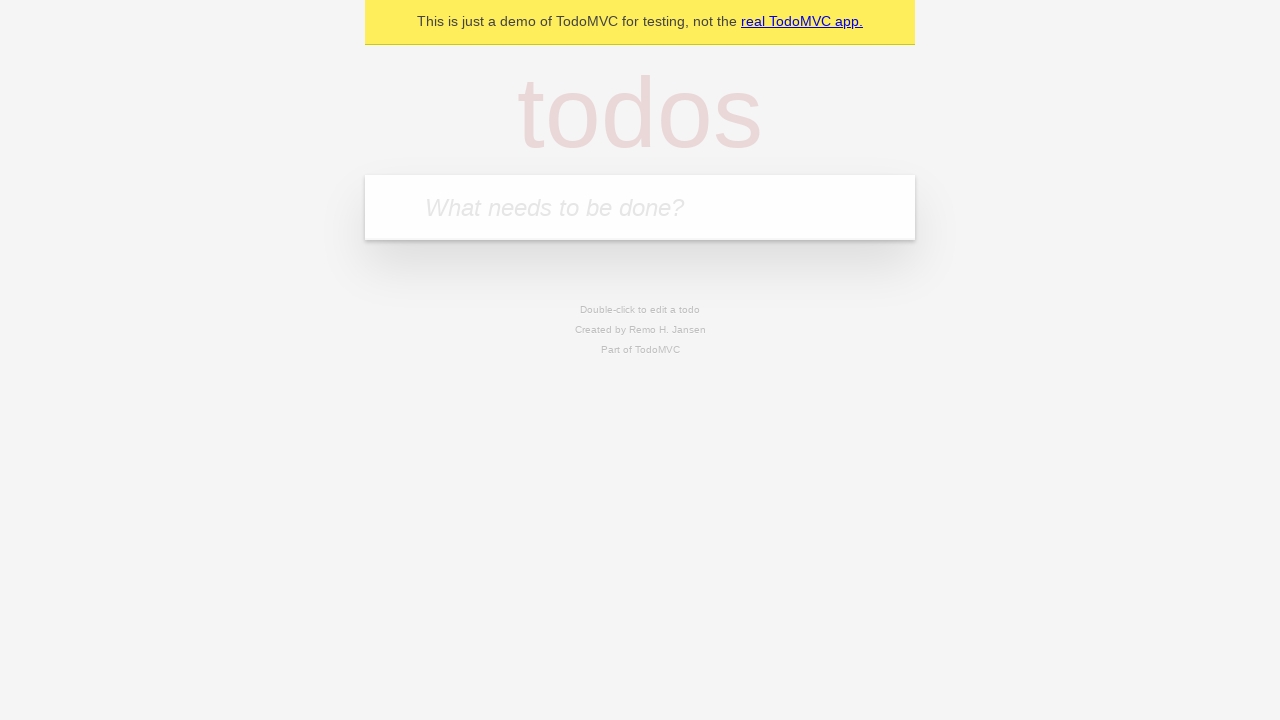

Filled todo input with 'buy some cheese' on internal:attr=[placeholder="What needs to be done?"i]
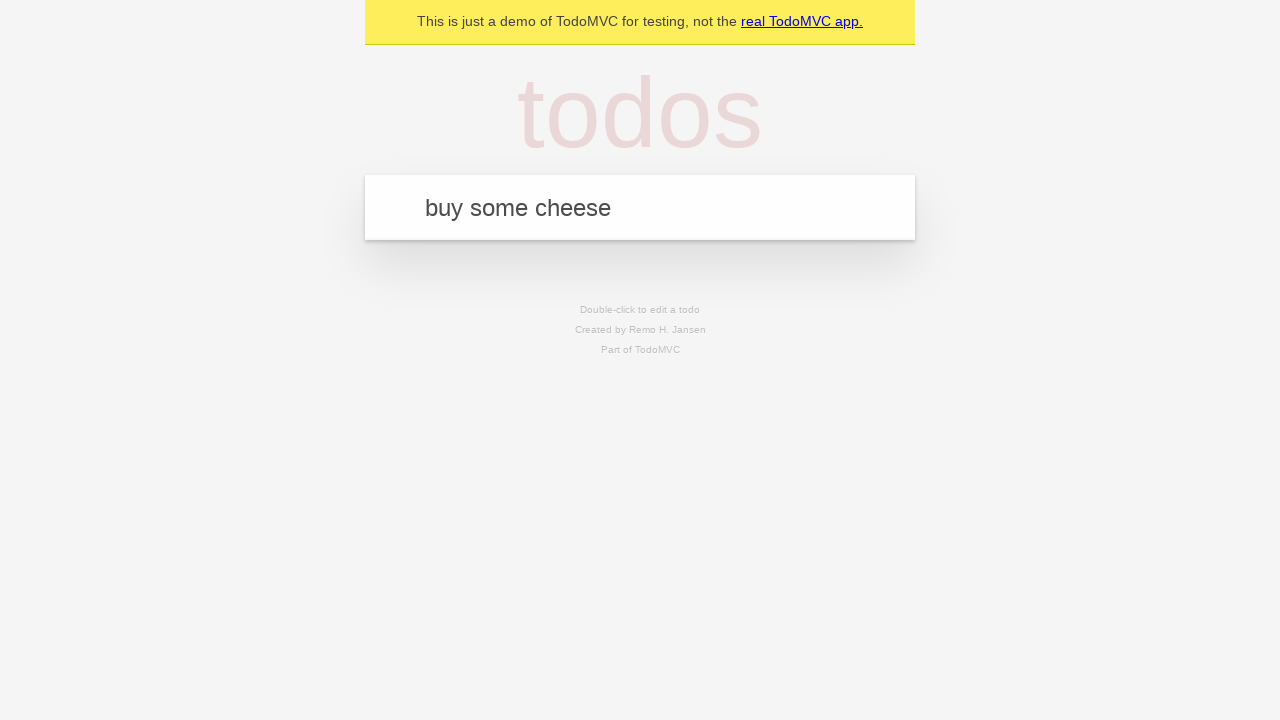

Pressed Enter to add first todo on internal:attr=[placeholder="What needs to be done?"i]
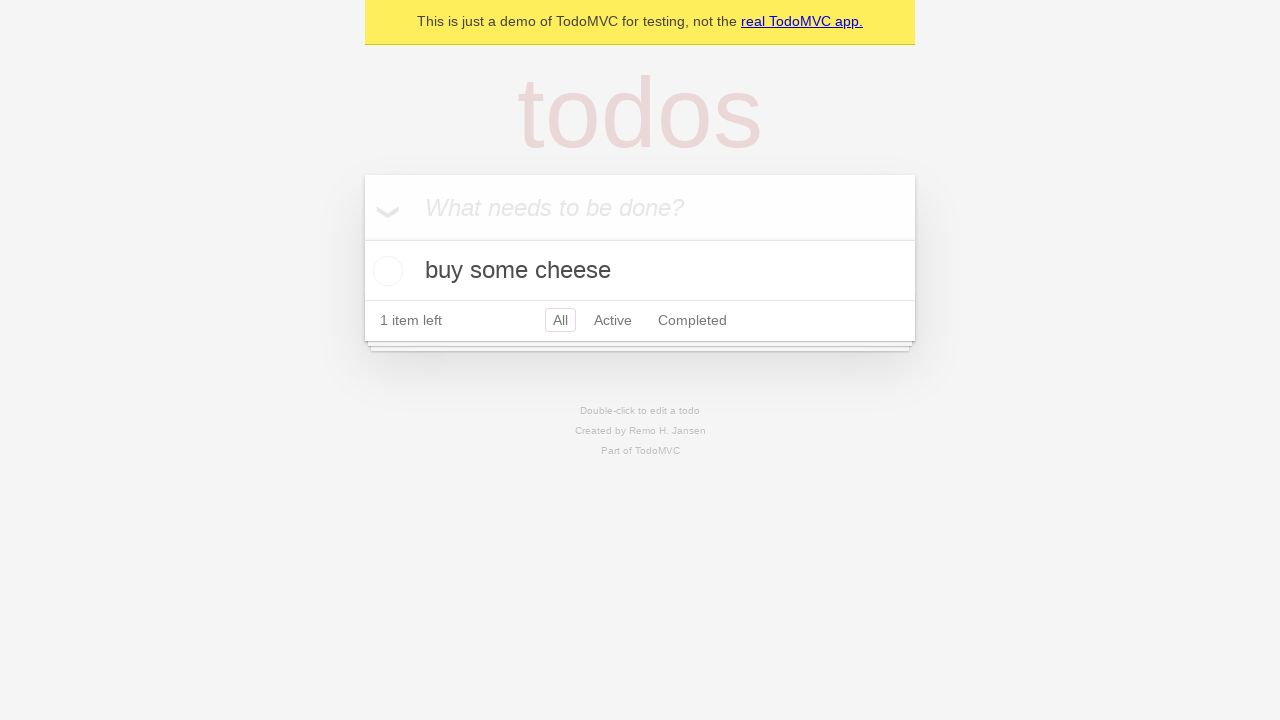

Filled todo input with 'feed the cat' on internal:attr=[placeholder="What needs to be done?"i]
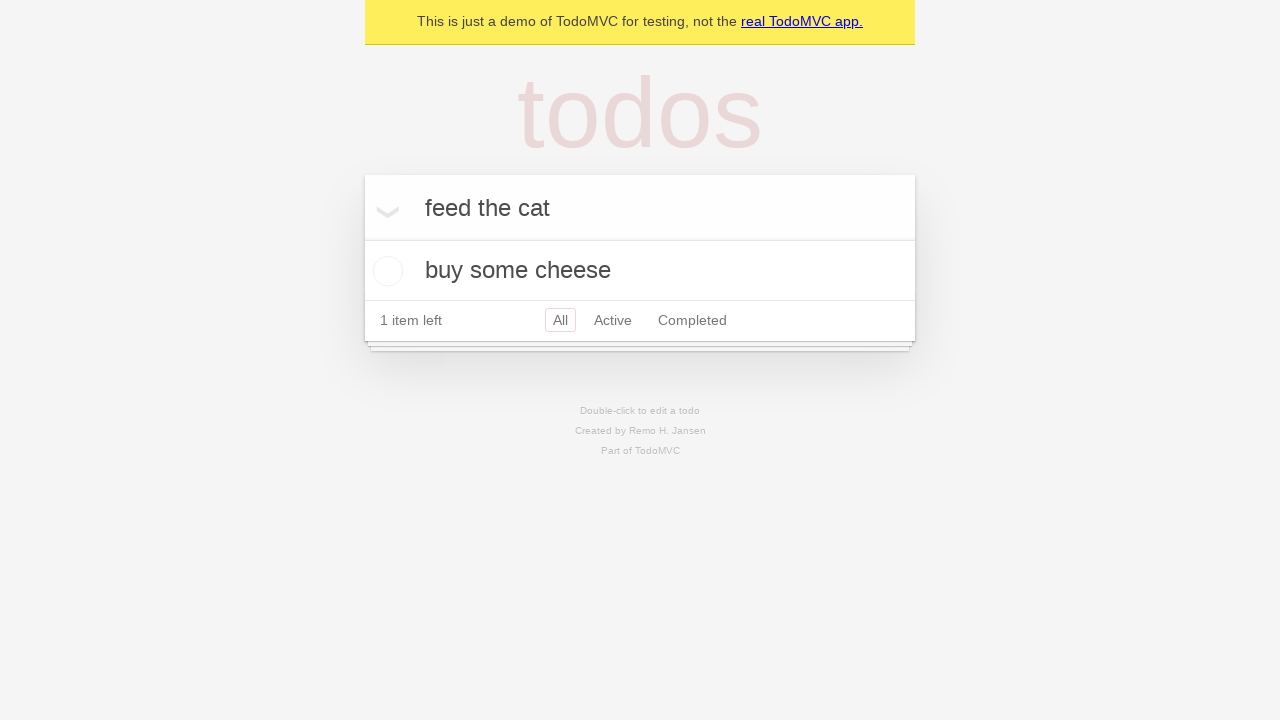

Pressed Enter to add second todo on internal:attr=[placeholder="What needs to be done?"i]
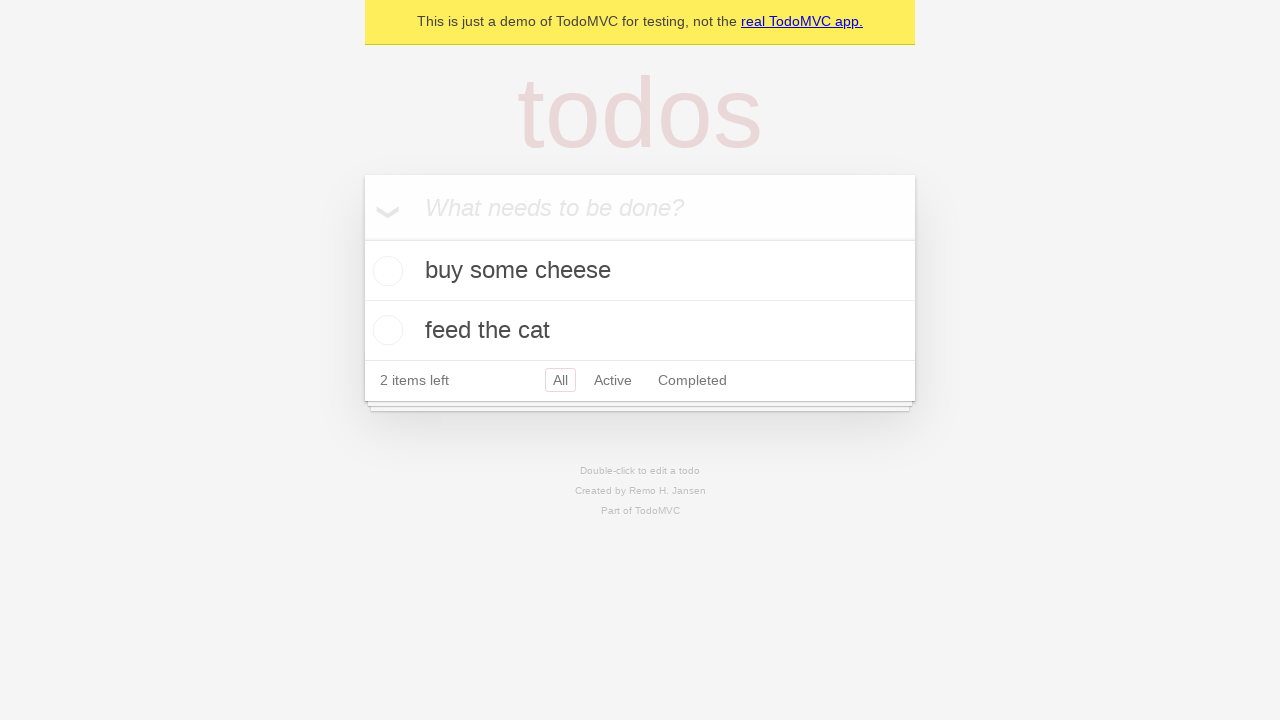

Filled todo input with 'book a doctors appointment' on internal:attr=[placeholder="What needs to be done?"i]
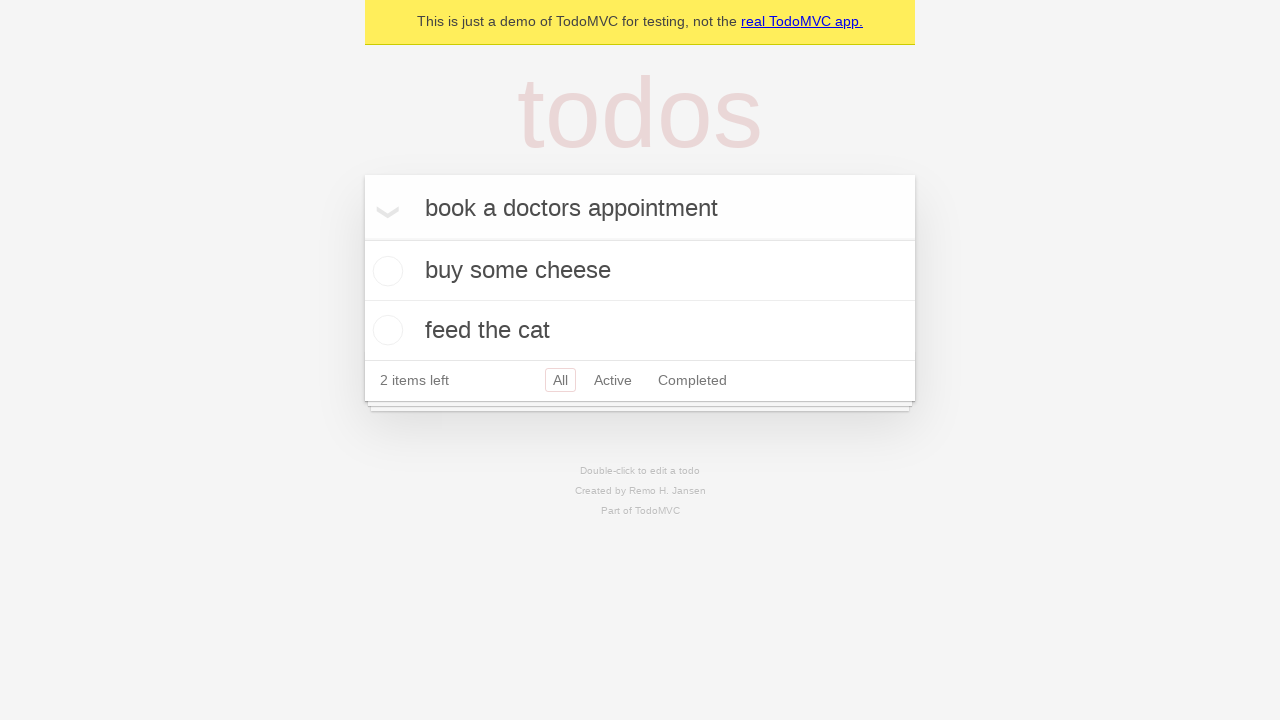

Pressed Enter to add third todo on internal:attr=[placeholder="What needs to be done?"i]
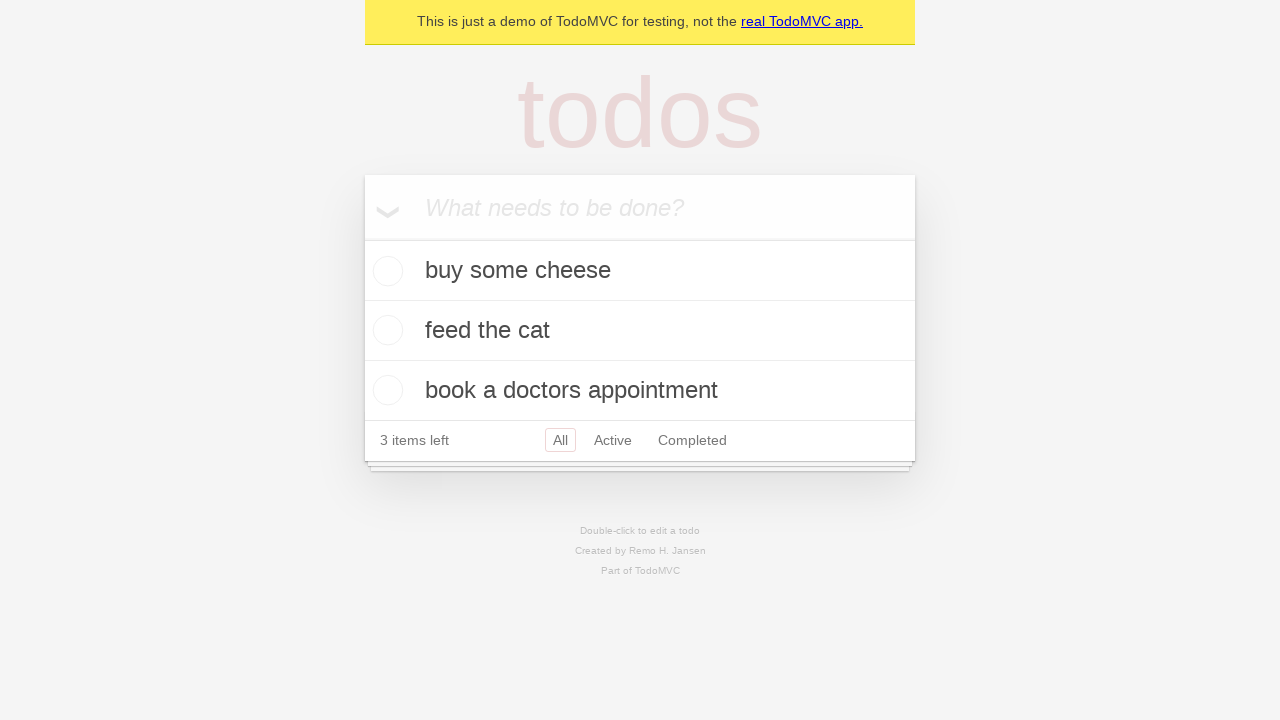

Double-clicked second todo item to enter edit mode at (640, 331) on internal:testid=[data-testid="todo-item"s] >> nth=1
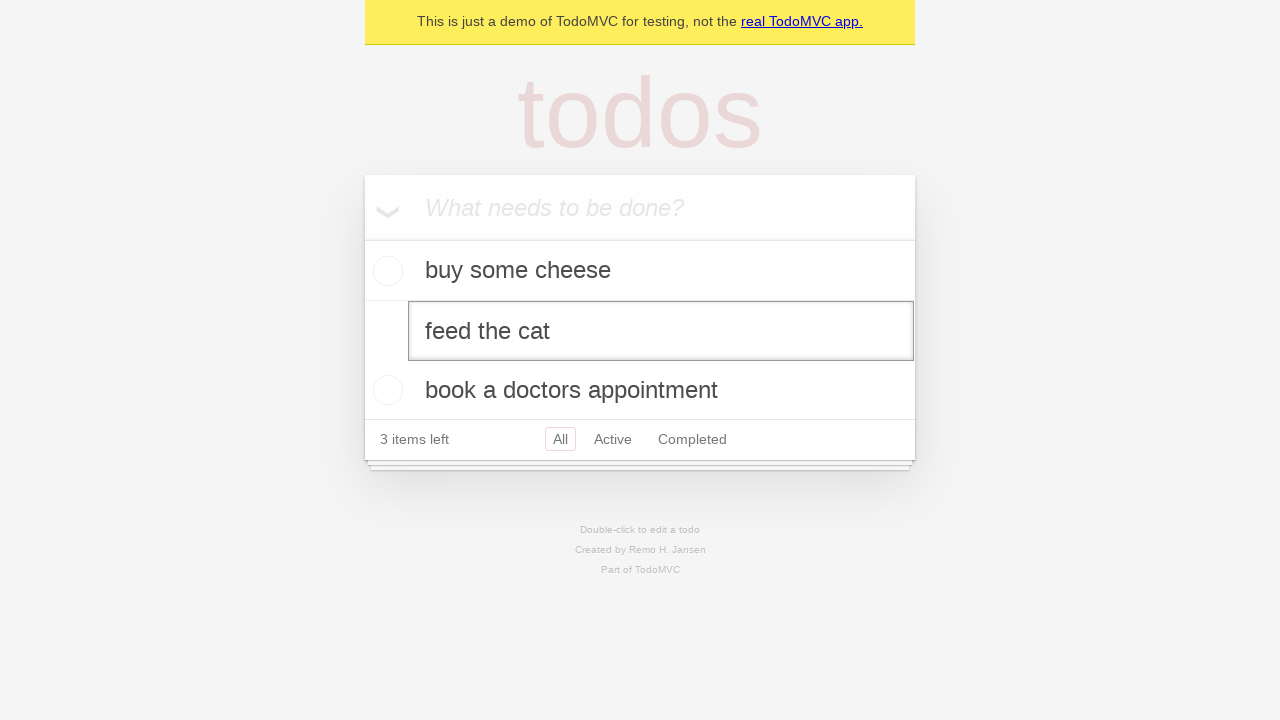

Cleared the edit textbox to empty string on internal:testid=[data-testid="todo-item"s] >> nth=1 >> internal:role=textbox[nam
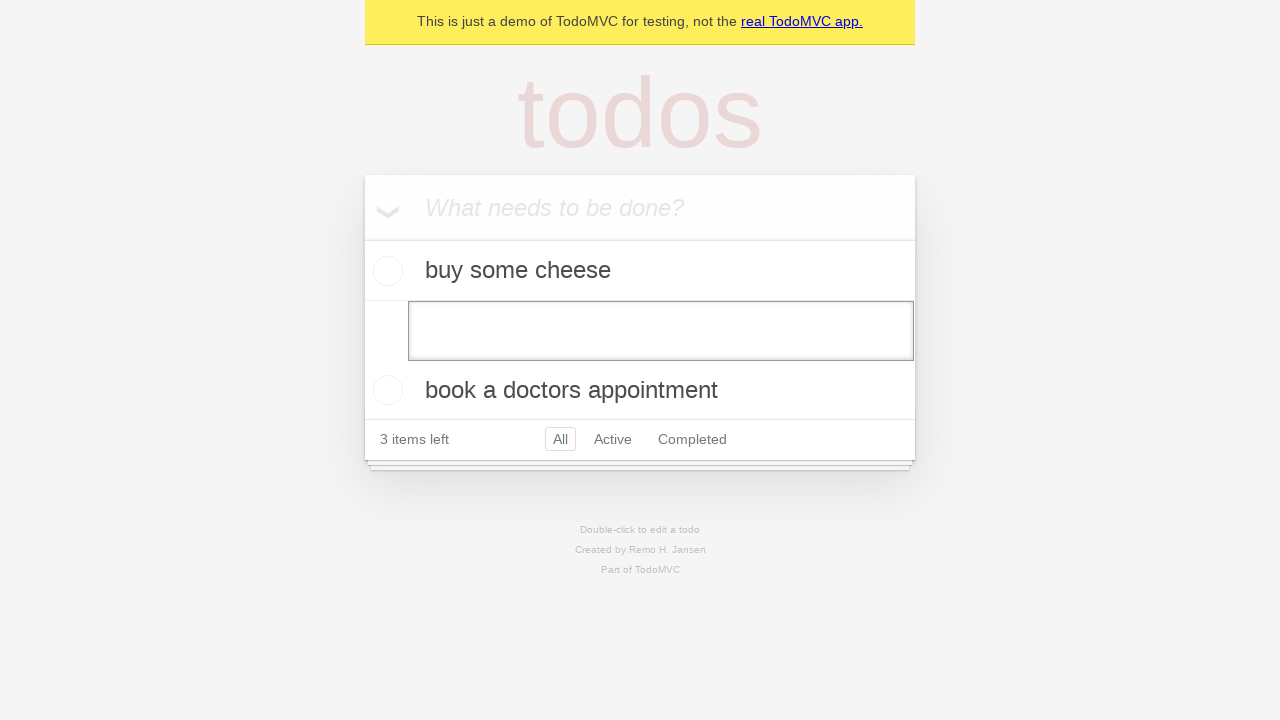

Pressed Enter to submit empty edit, removing the item on internal:testid=[data-testid="todo-item"s] >> nth=1 >> internal:role=textbox[nam
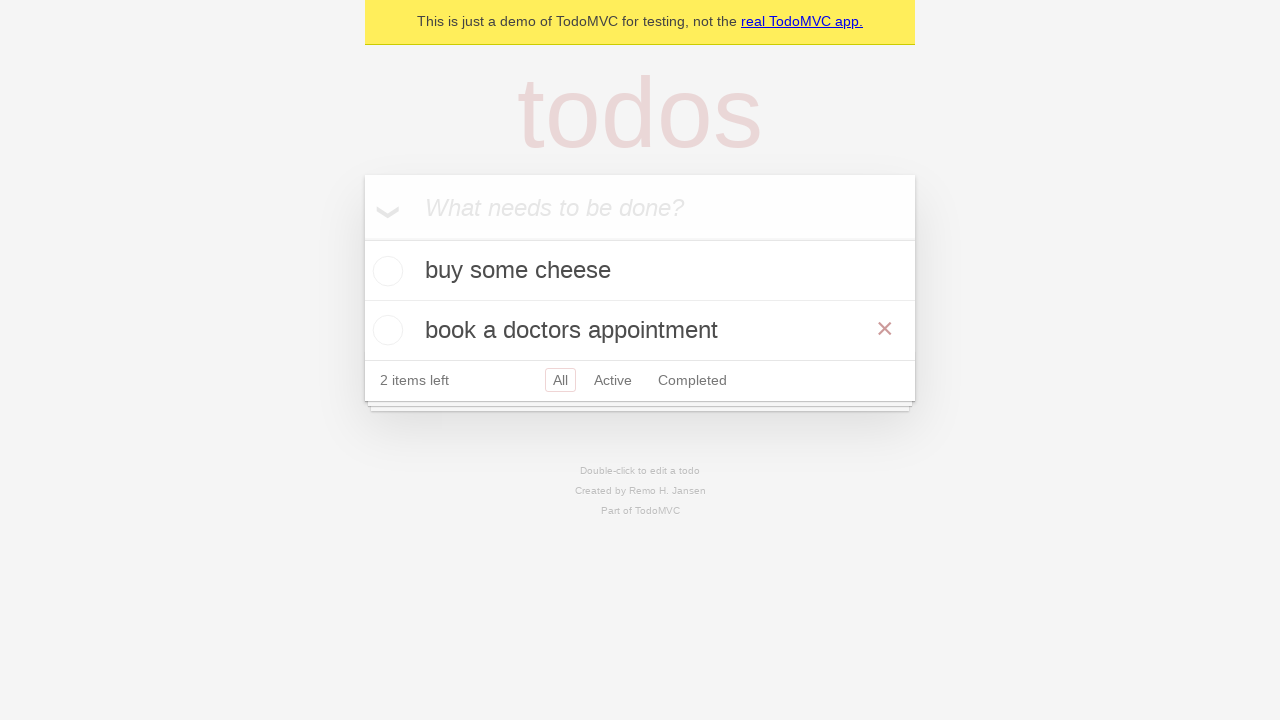

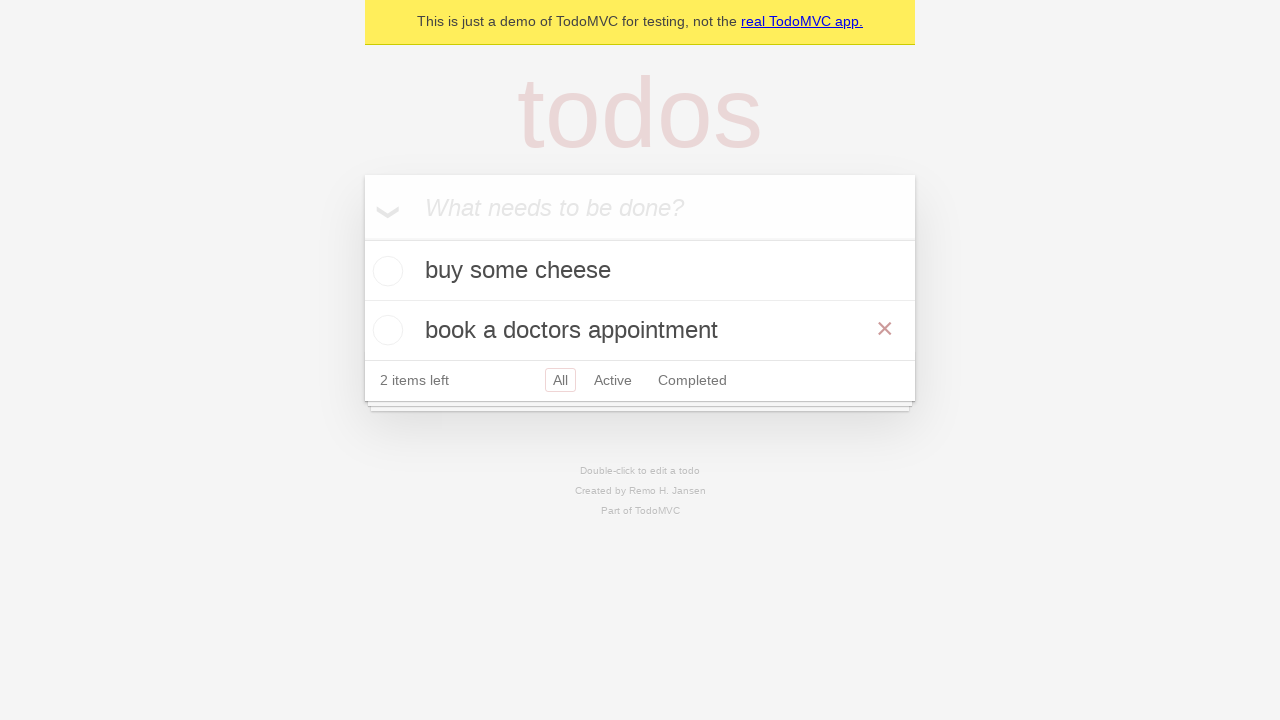